Tests checkbox functionality by verifying the default states of two checkboxes, then clicking checkbox #1 to select it and confirming the state change.

Starting URL: http://the-internet.herokuapp.com/checkboxes

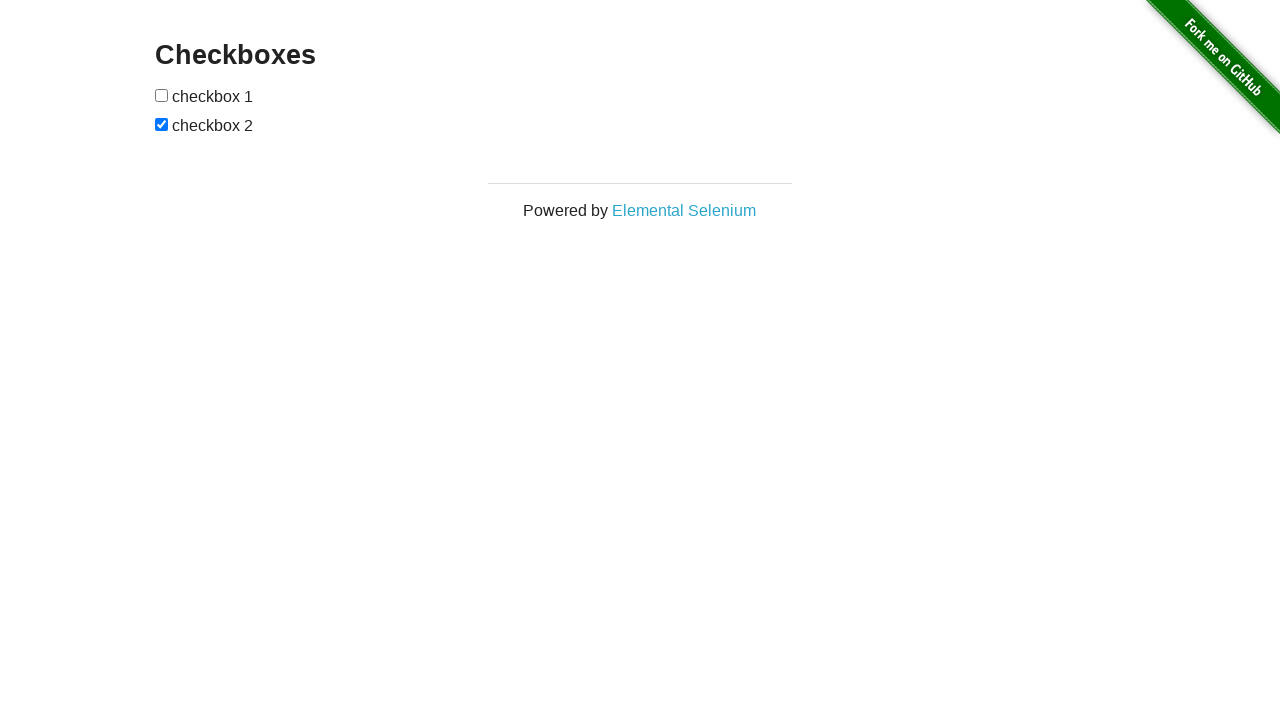

Waited for checkboxes to be visible
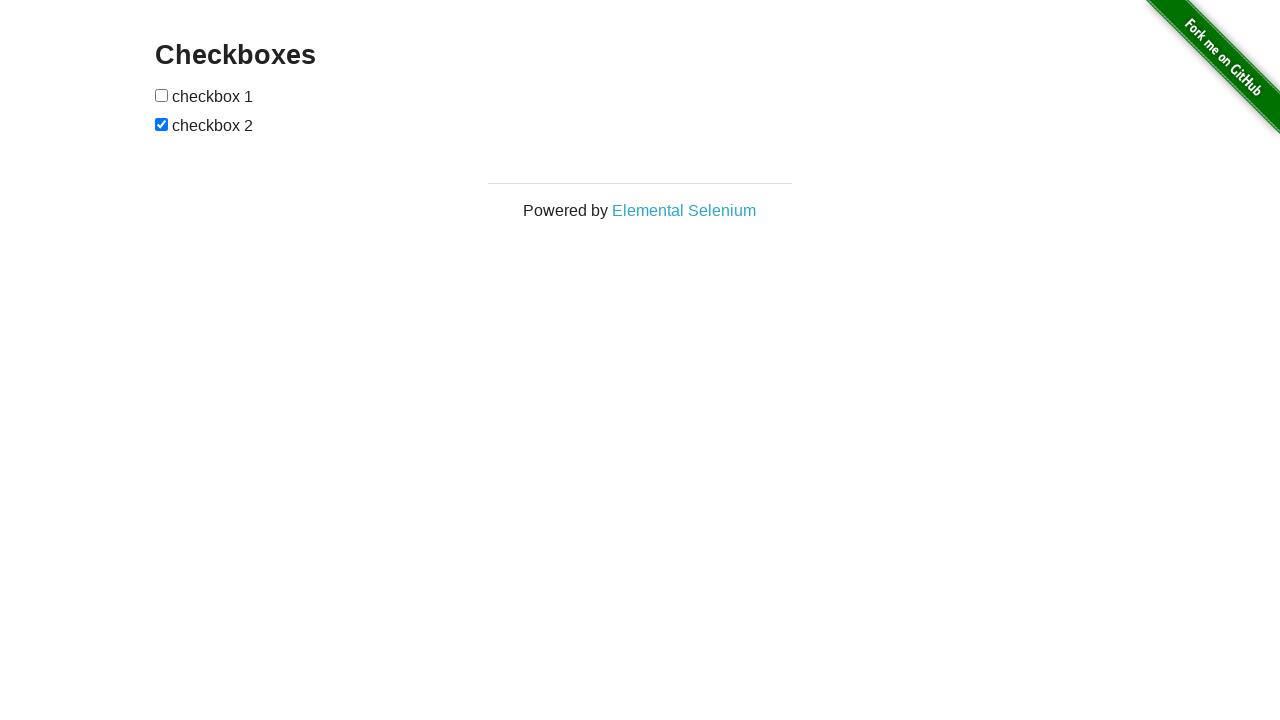

Located all checkbox elements on the page
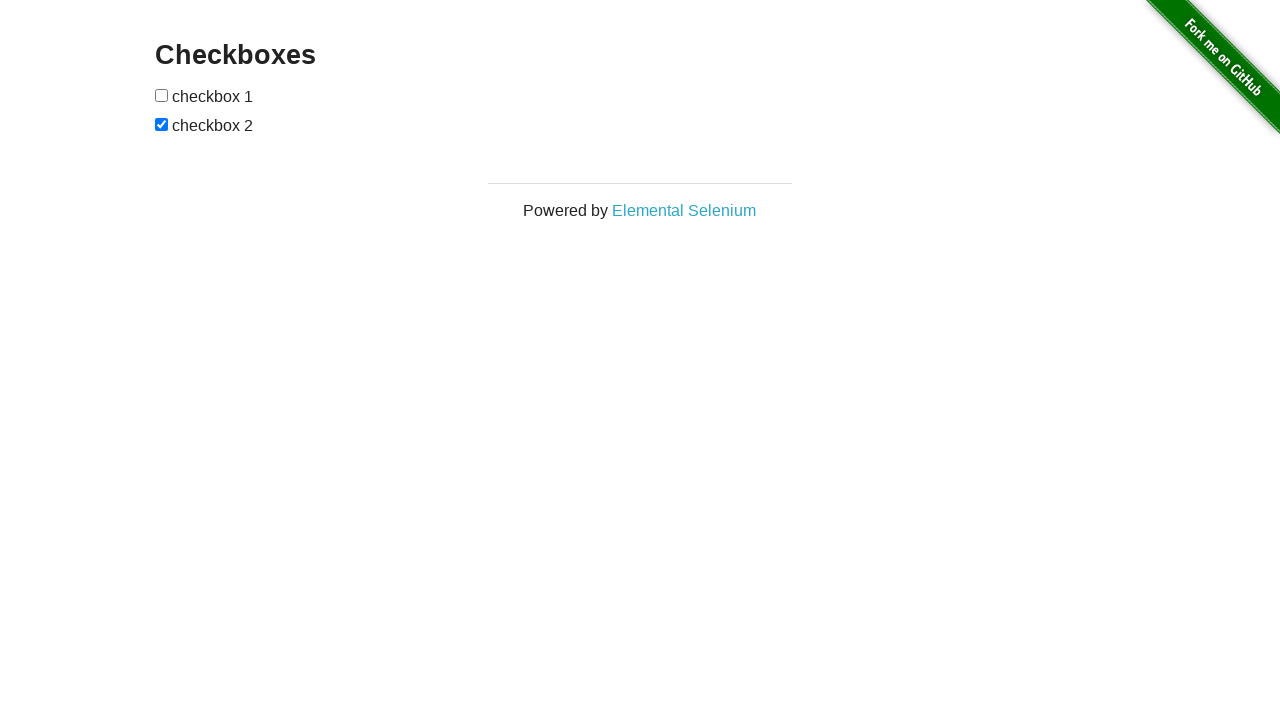

Selected checkbox #1 element
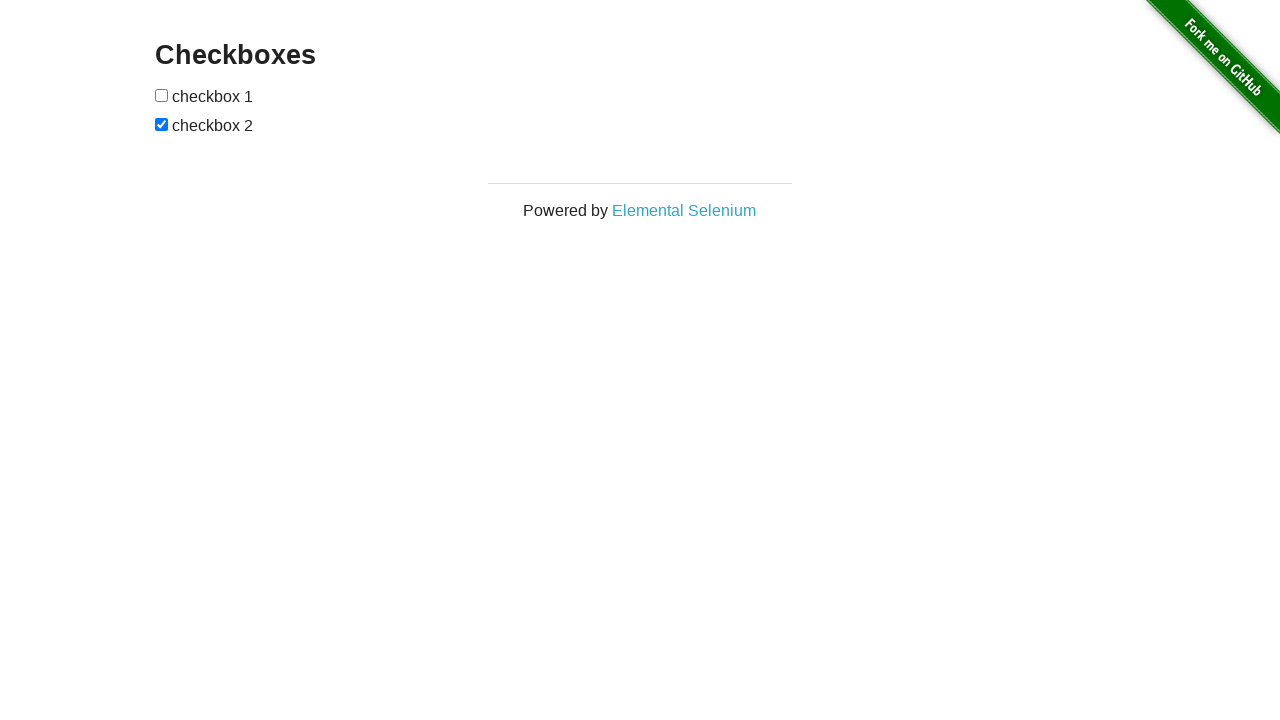

Verified checkbox #1 is not selected by default
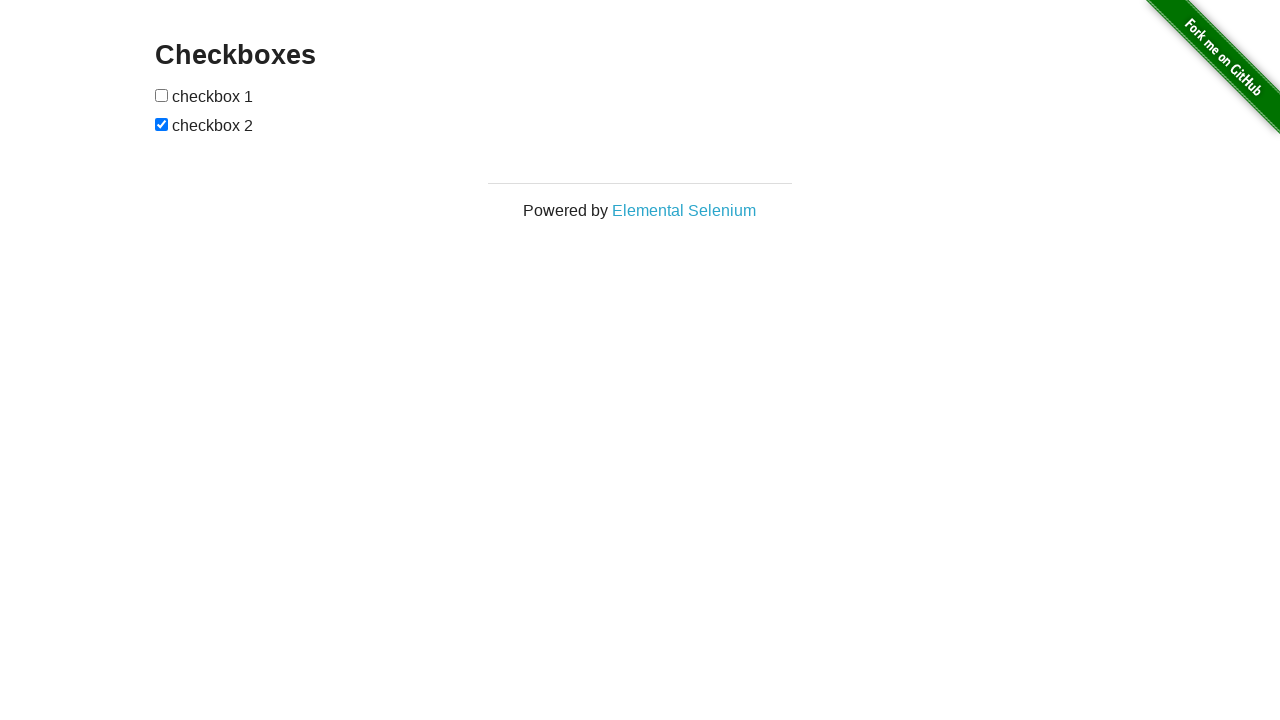

Selected checkbox #2 element
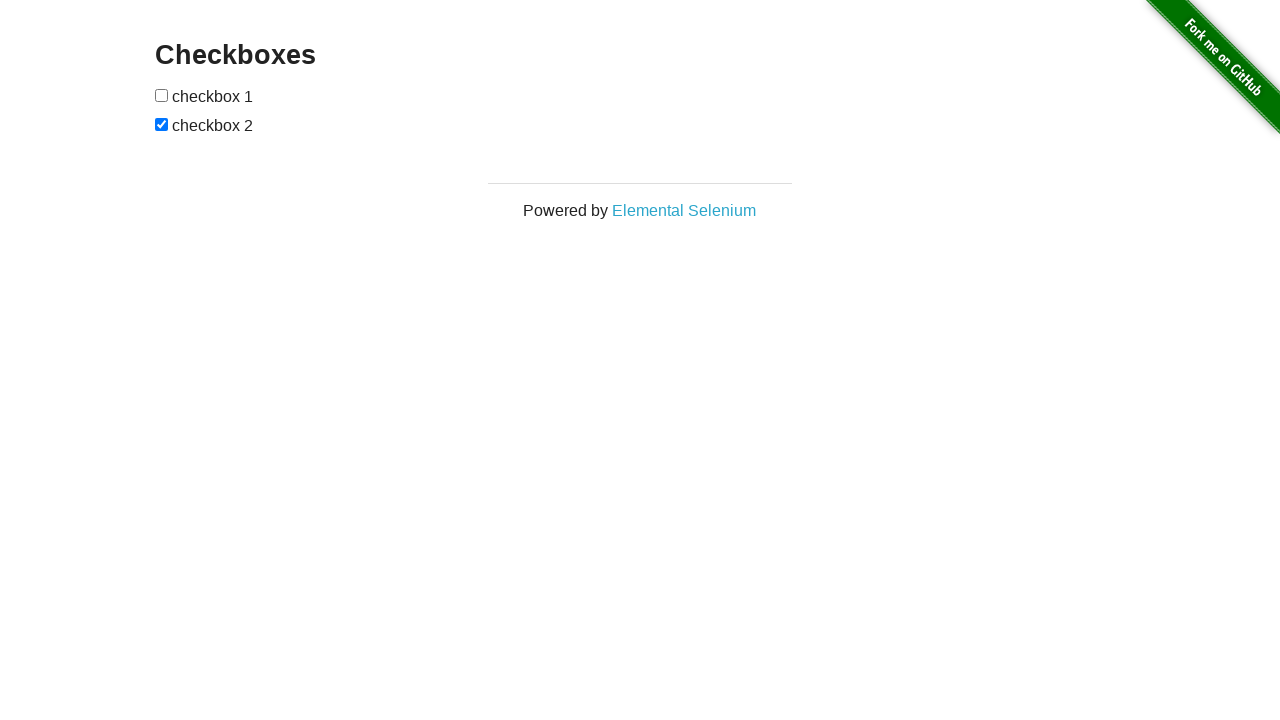

Verified checkbox #2 is selected by default
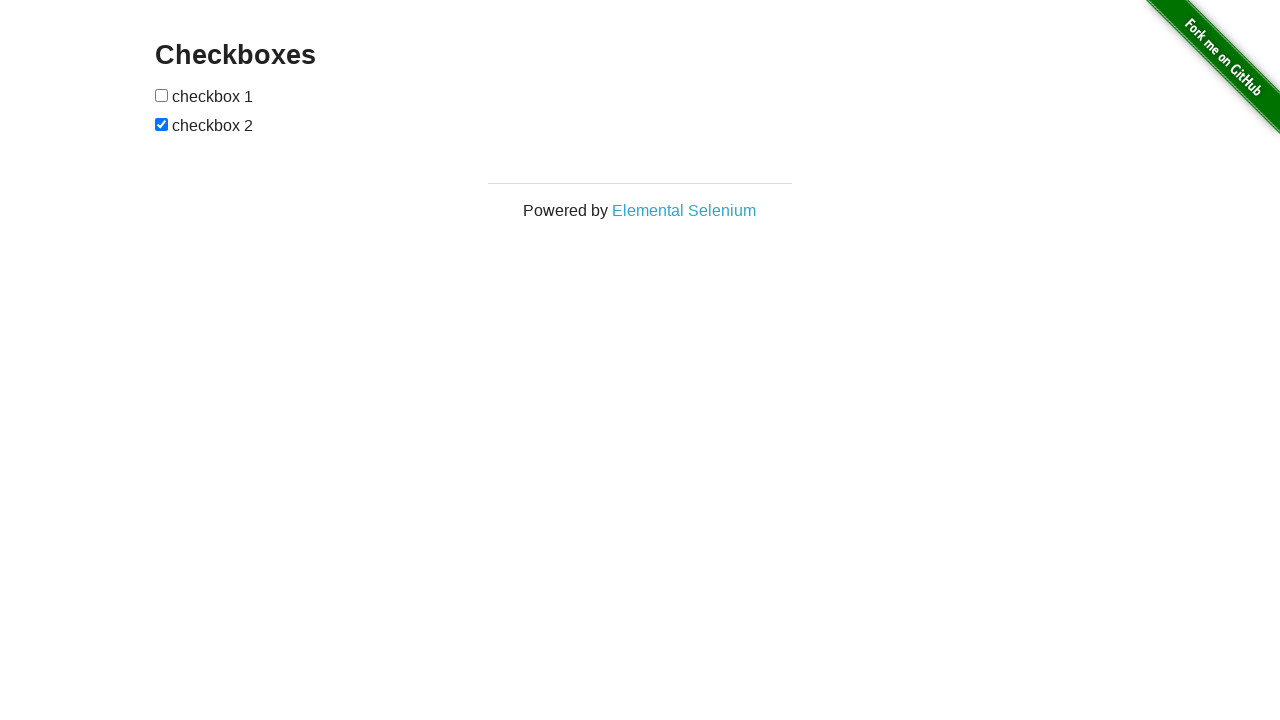

Clicked checkbox #1 to select it at (162, 95) on input[type='checkbox'] >> nth=0
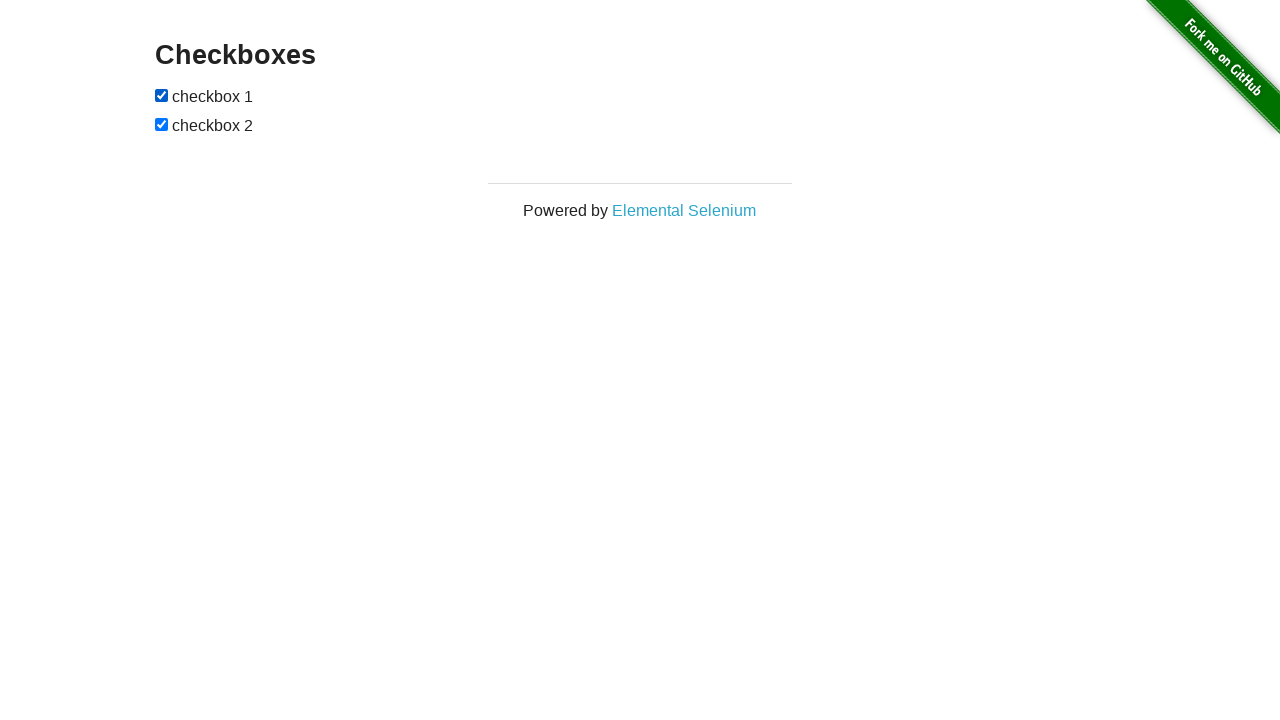

Verified checkbox #1 is now selected after clicking
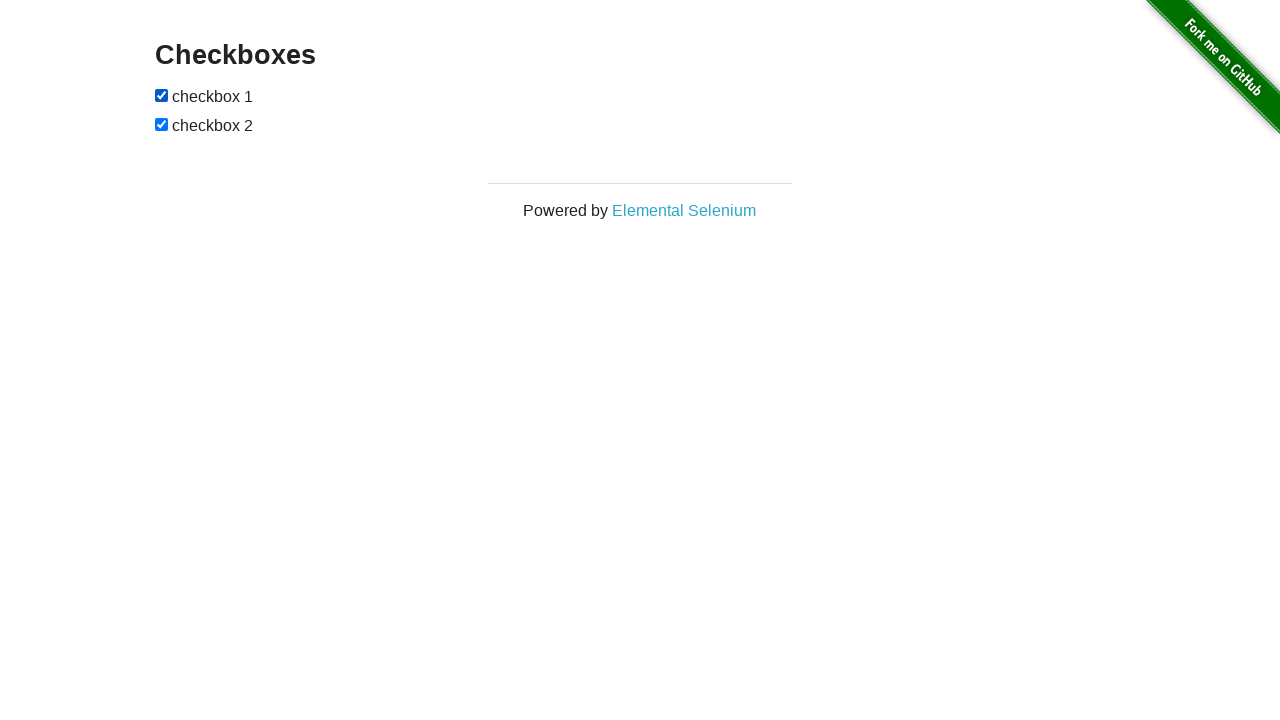

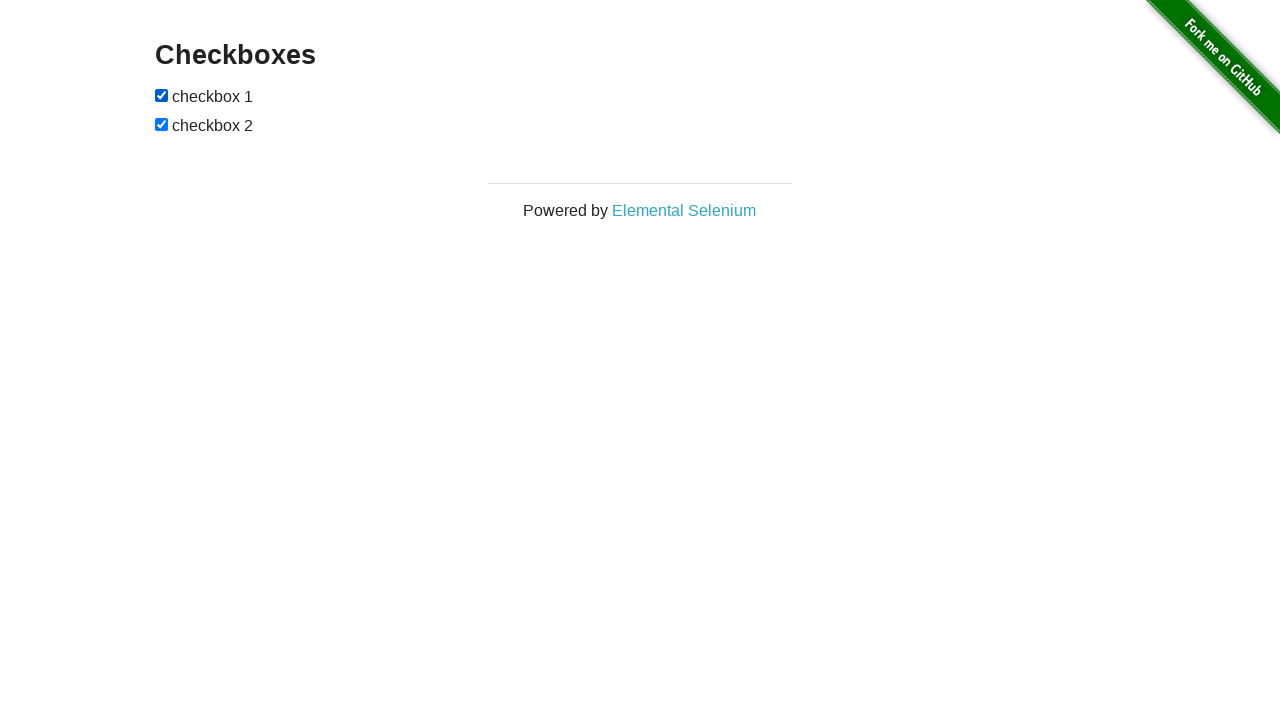